Tests JavaScript alert handling by triggering an alert within an iframe and accepting it

Starting URL: https://www.w3schools.com/js/tryit.asp?filename=tryjs_alert

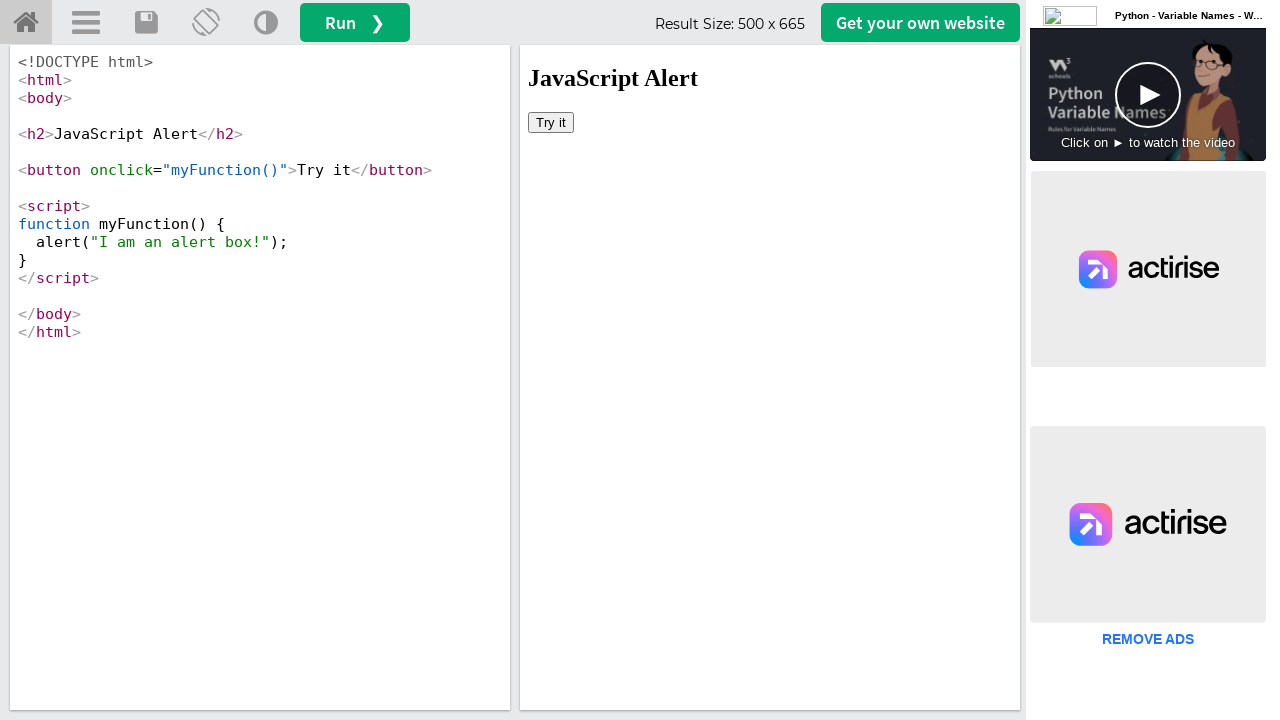

Located iframe with name 'iframeResult'
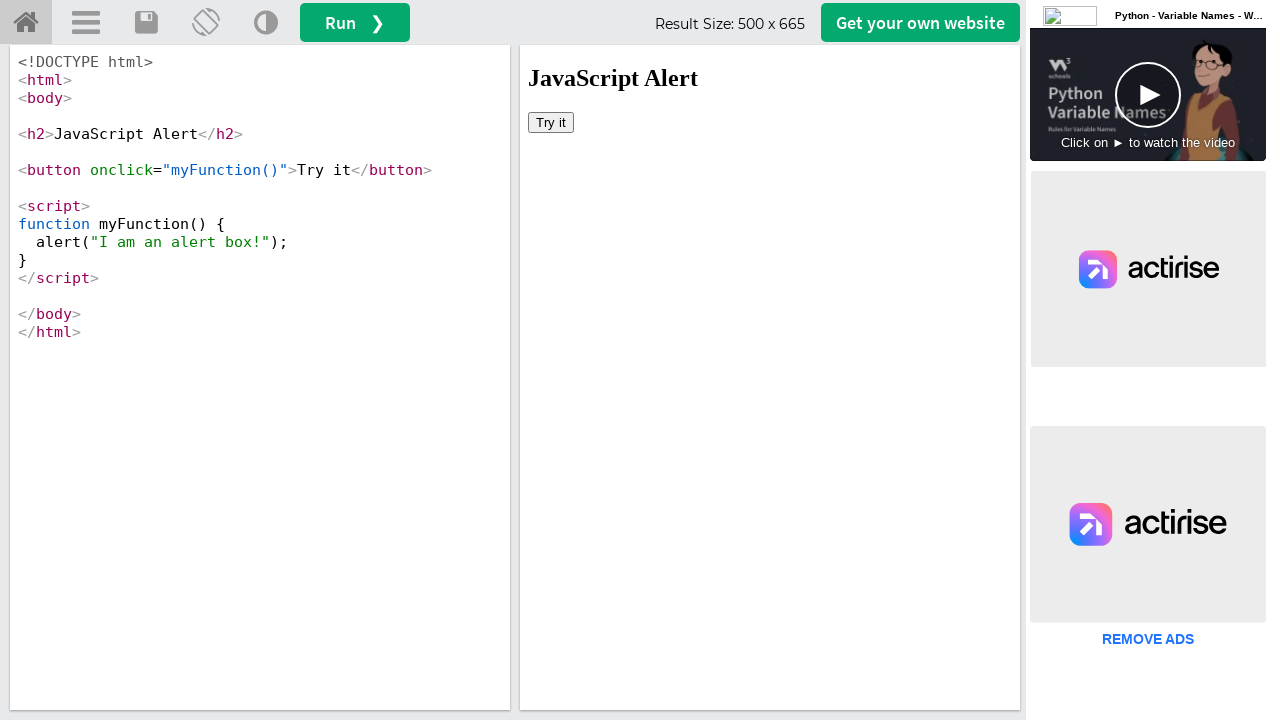

Clicked 'Try it' button to trigger JavaScript alert at (551, 122) on iframe[name='iframeResult'] >> internal:control=enter-frame >> button:has-text('
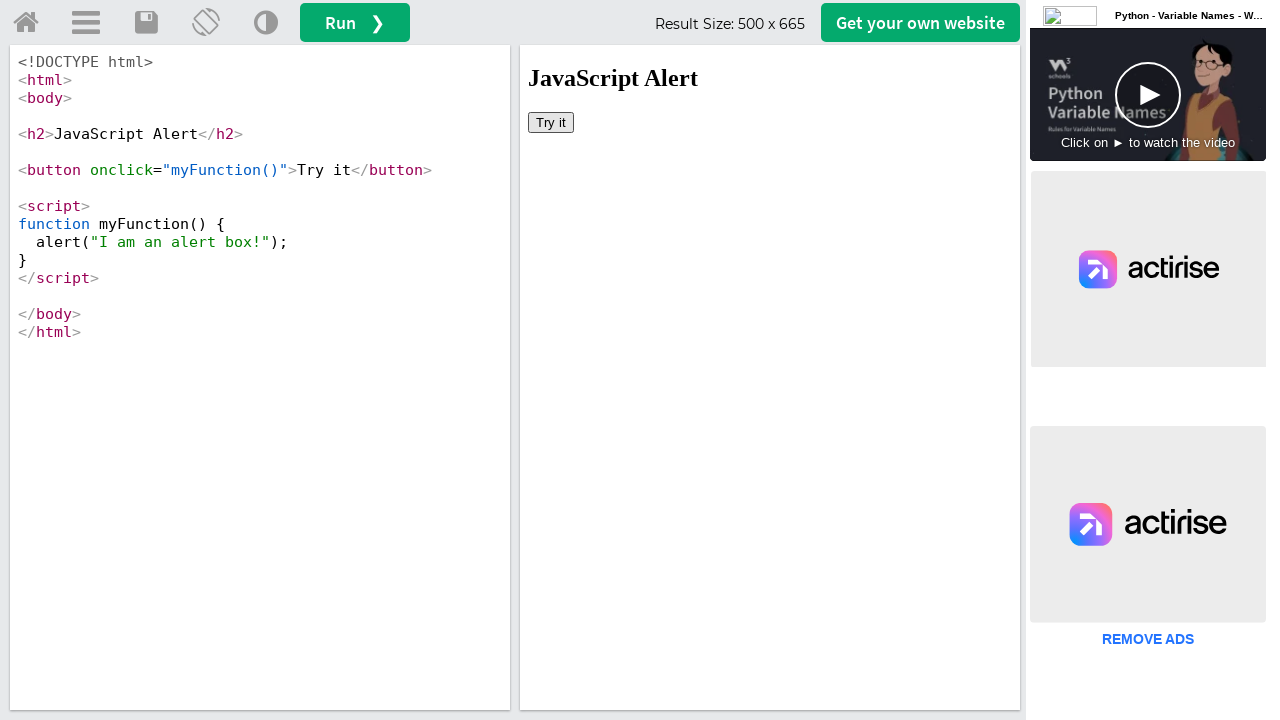

Set up dialog handler to accept JavaScript alert
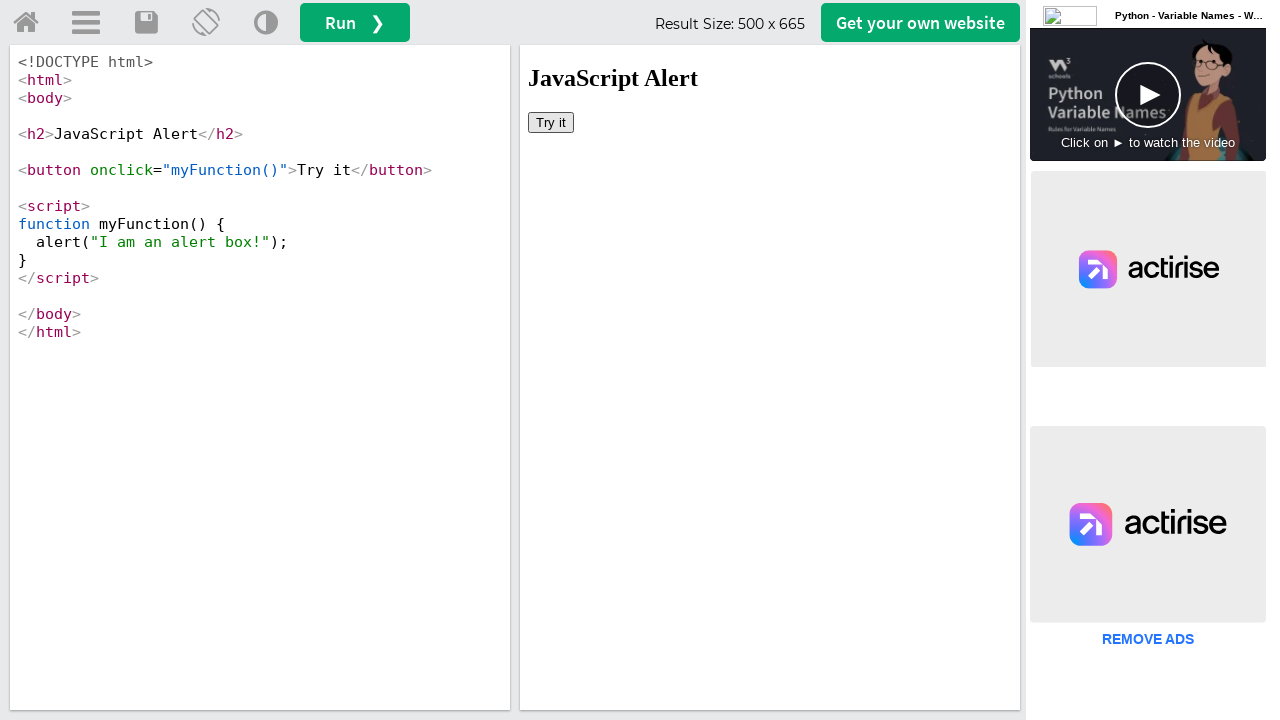

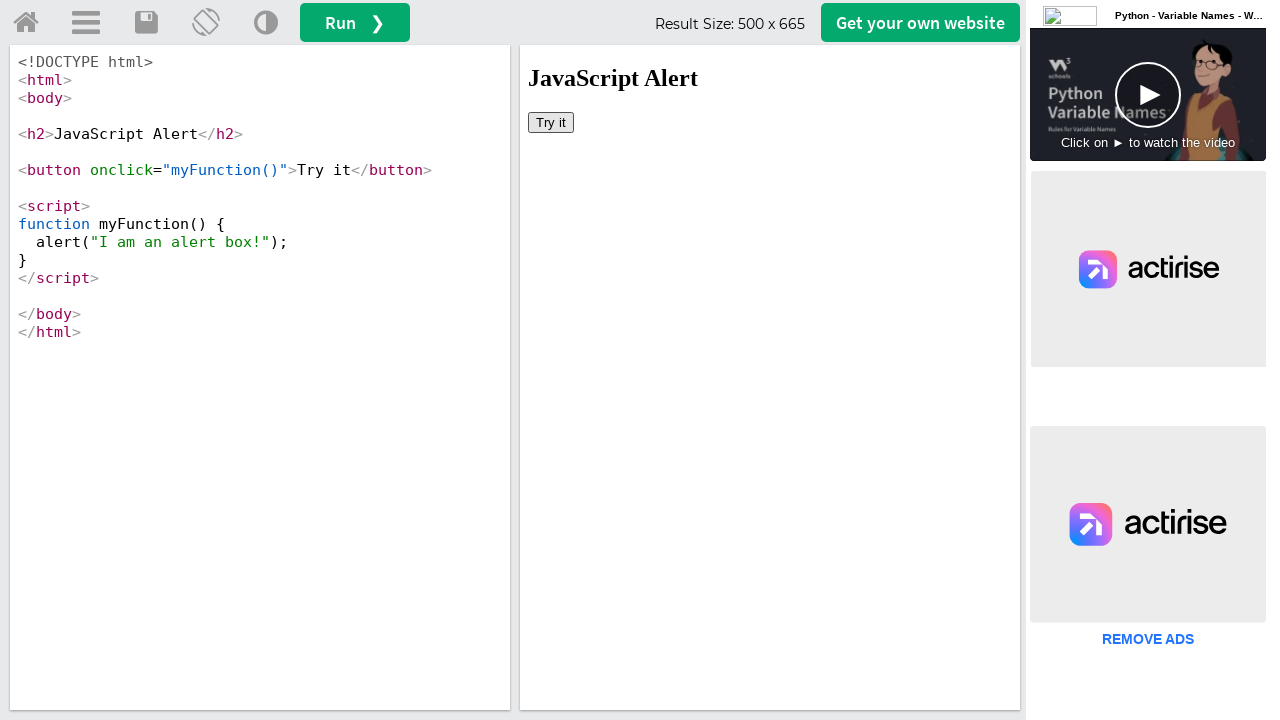